Tests the search functionality on Playwright documentation site by opening the search modal, entering search terms, and verifying the search input works correctly

Starting URL: https://playwright.dev/python/docs/pom

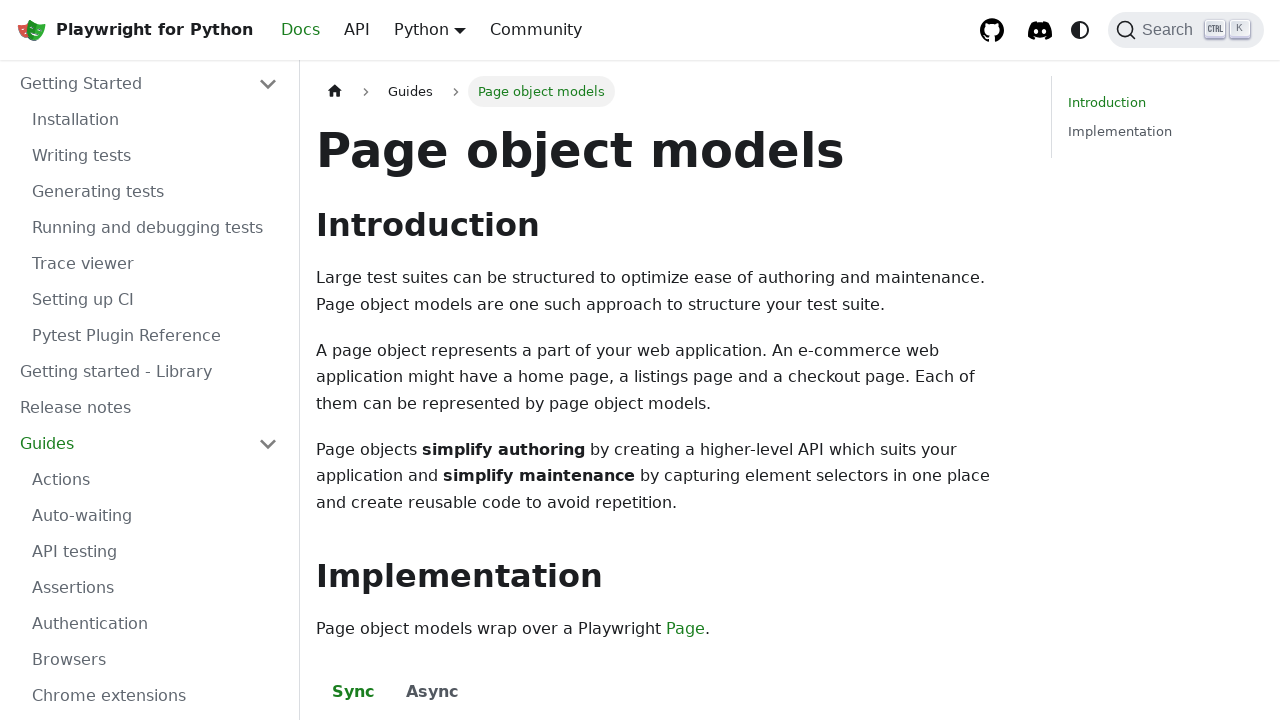

Clicked Search button to open search modal at (1186, 30) on internal:role=button[name="Search"i]
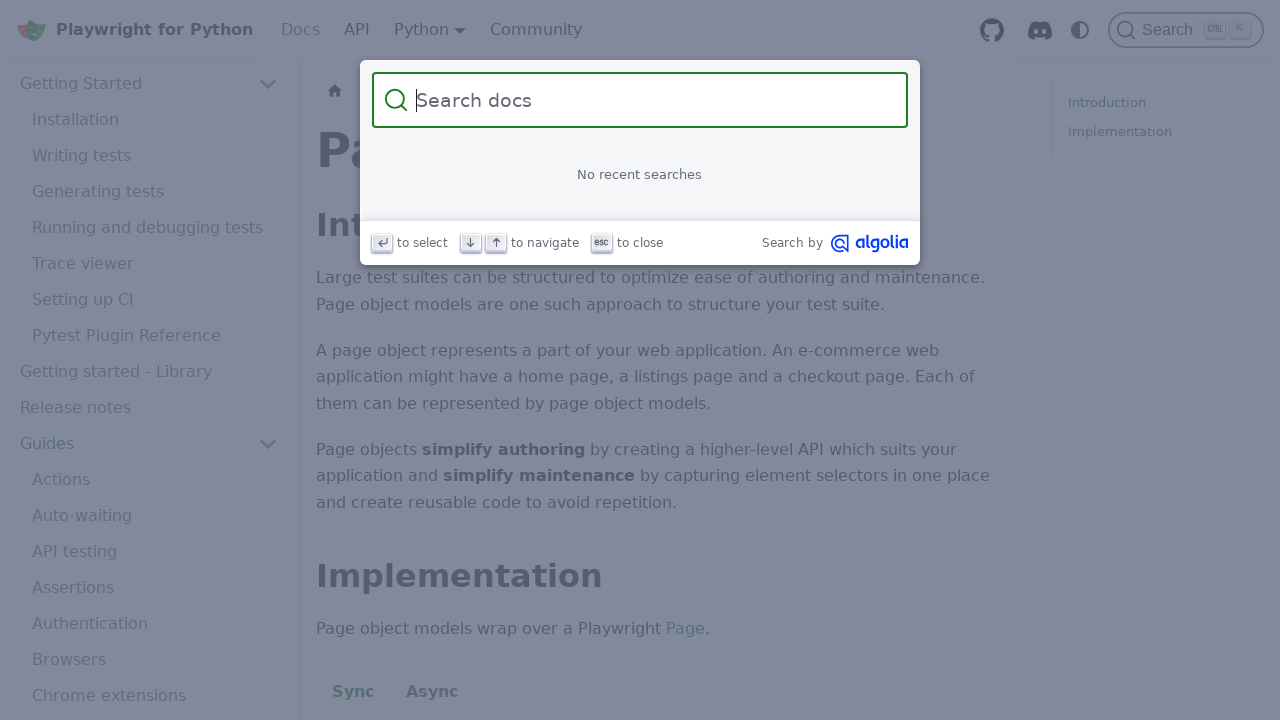

Clicked on search input field at (652, 100) on internal:attr=[placeholder="Search docs"i]
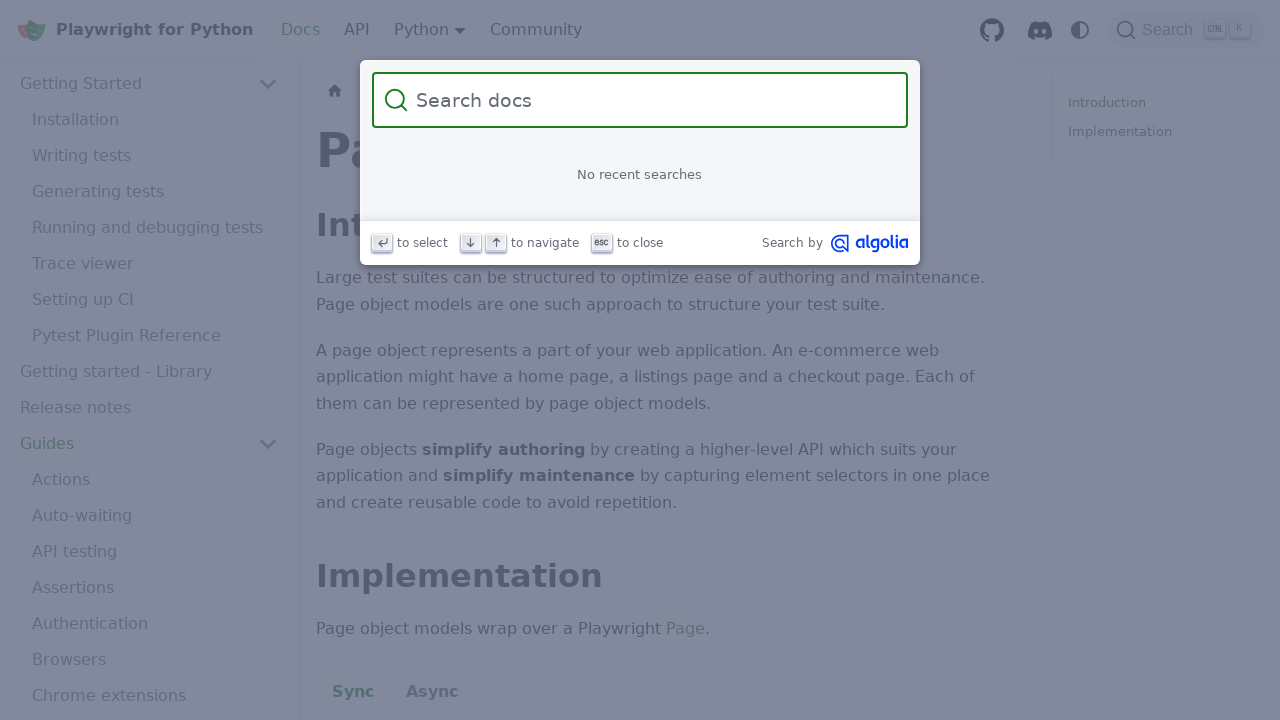

Filled search field with 'abc' on internal:attr=[placeholder="Search docs"i]
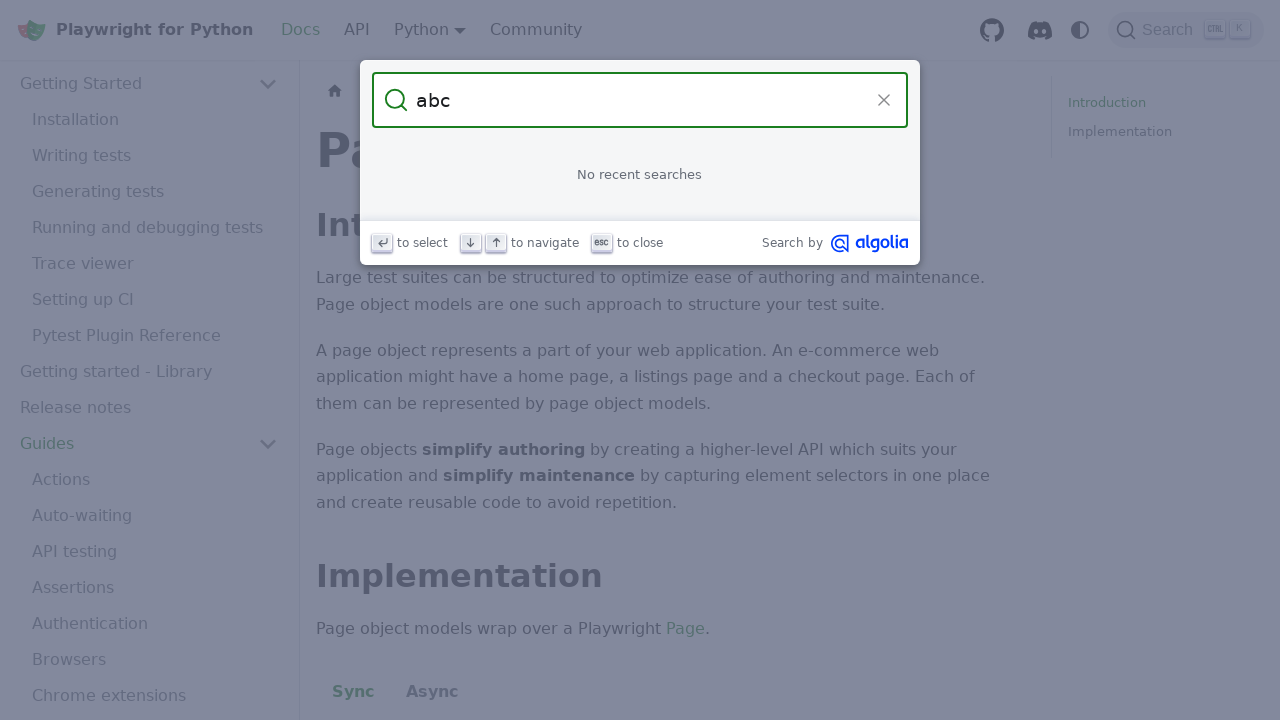

Filled search field with 'def' on internal:attr=[placeholder="Search docs"i]
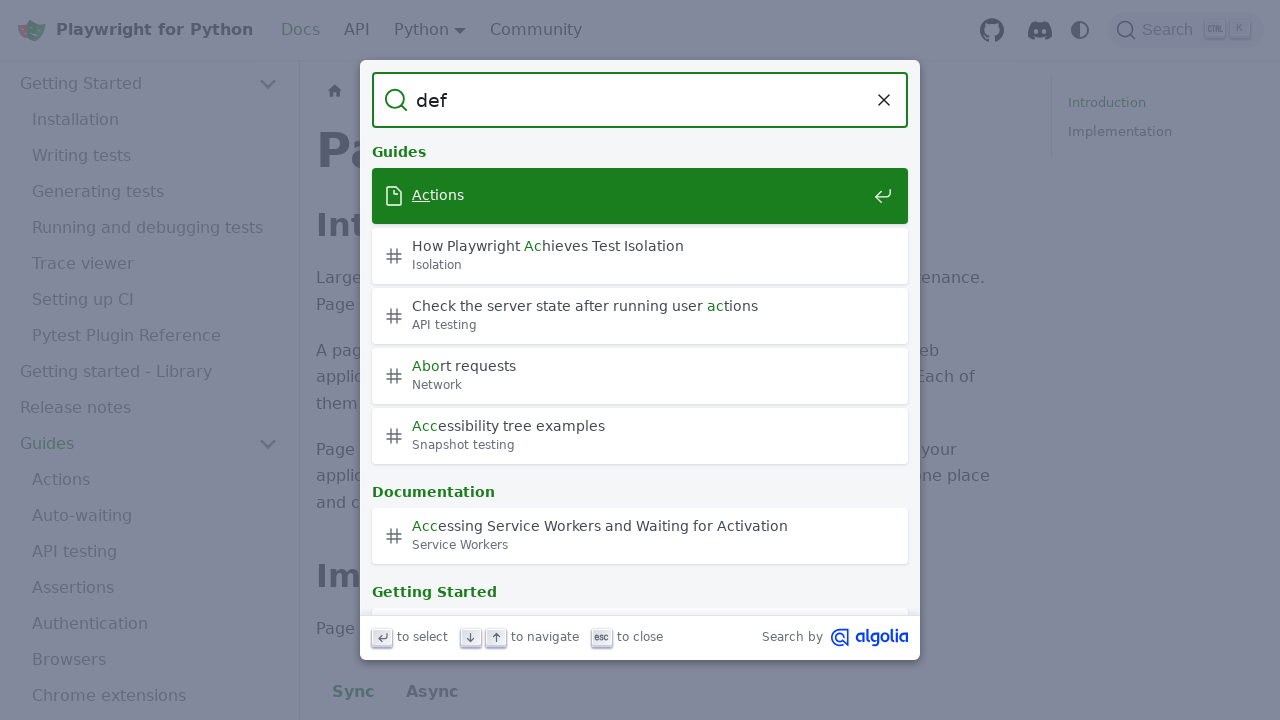

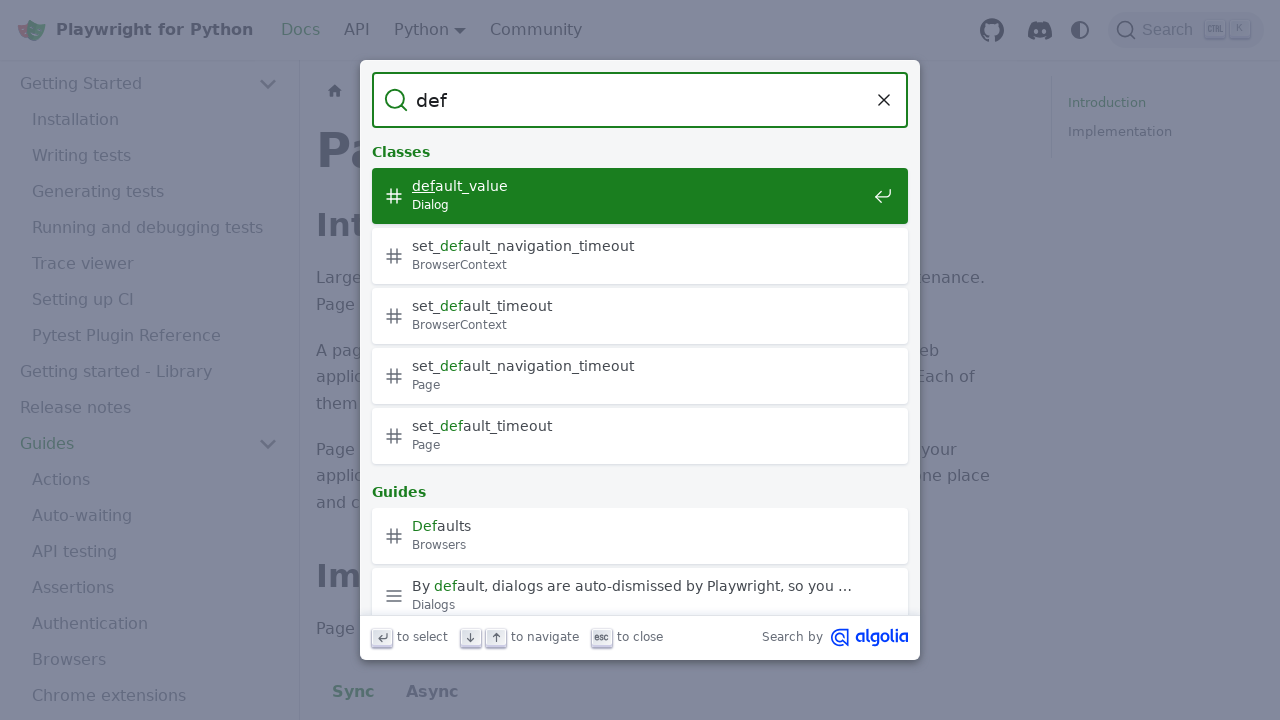